Tests multi-select dropdown functionality by selecting options using different methods (by value, visible text, and index), then deselecting them on the DemoQA select menu page.

Starting URL: https://demoqa.com/select-menu

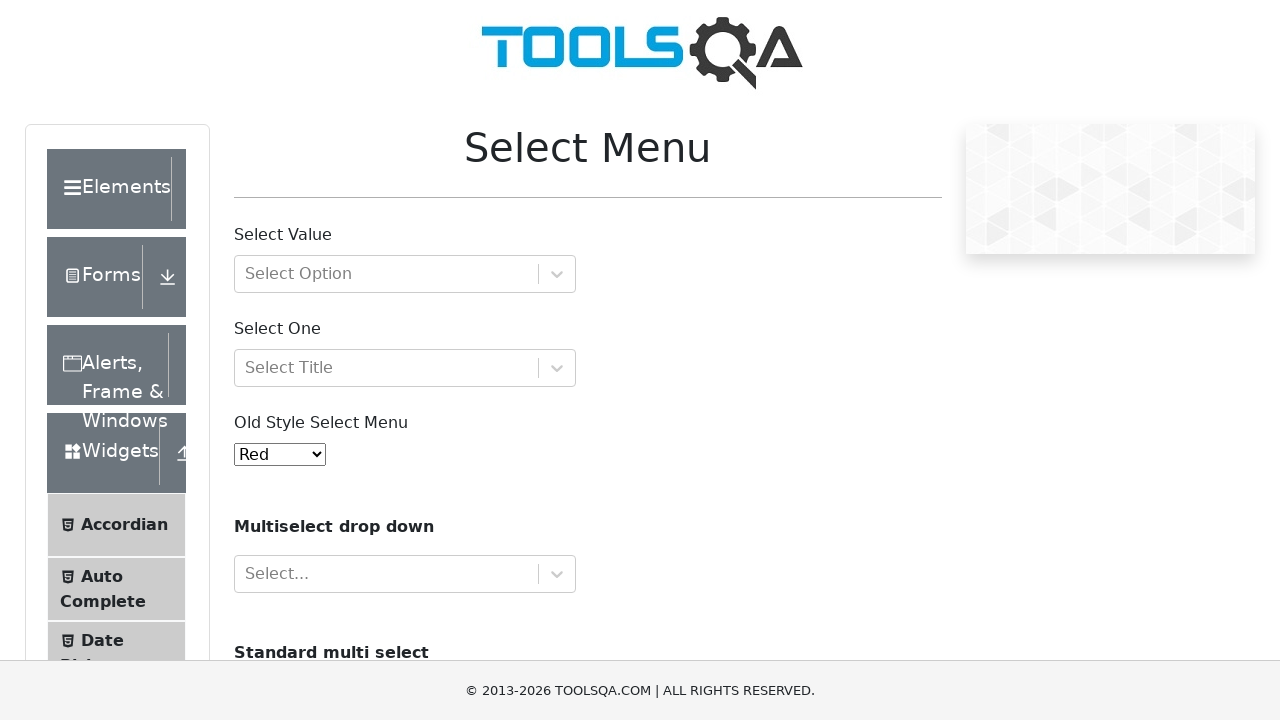

Scrolled down to reveal multi-select dropdown
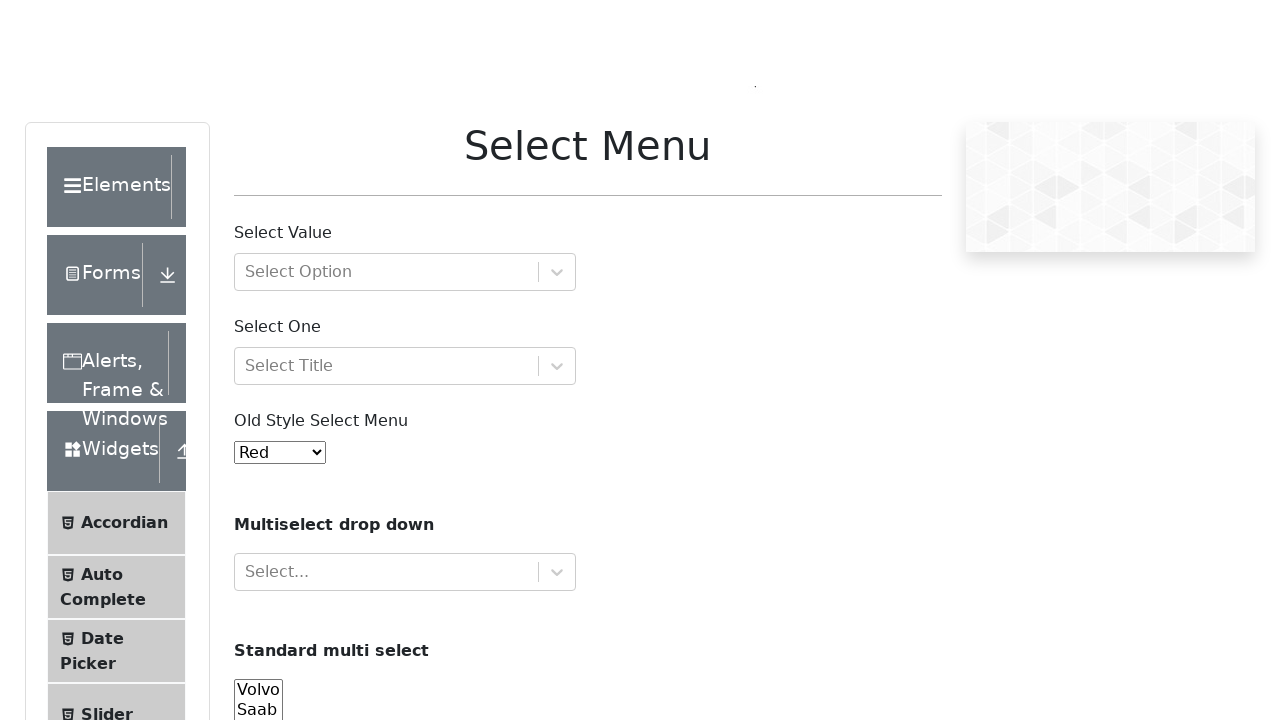

Multi-select dropdown is now visible
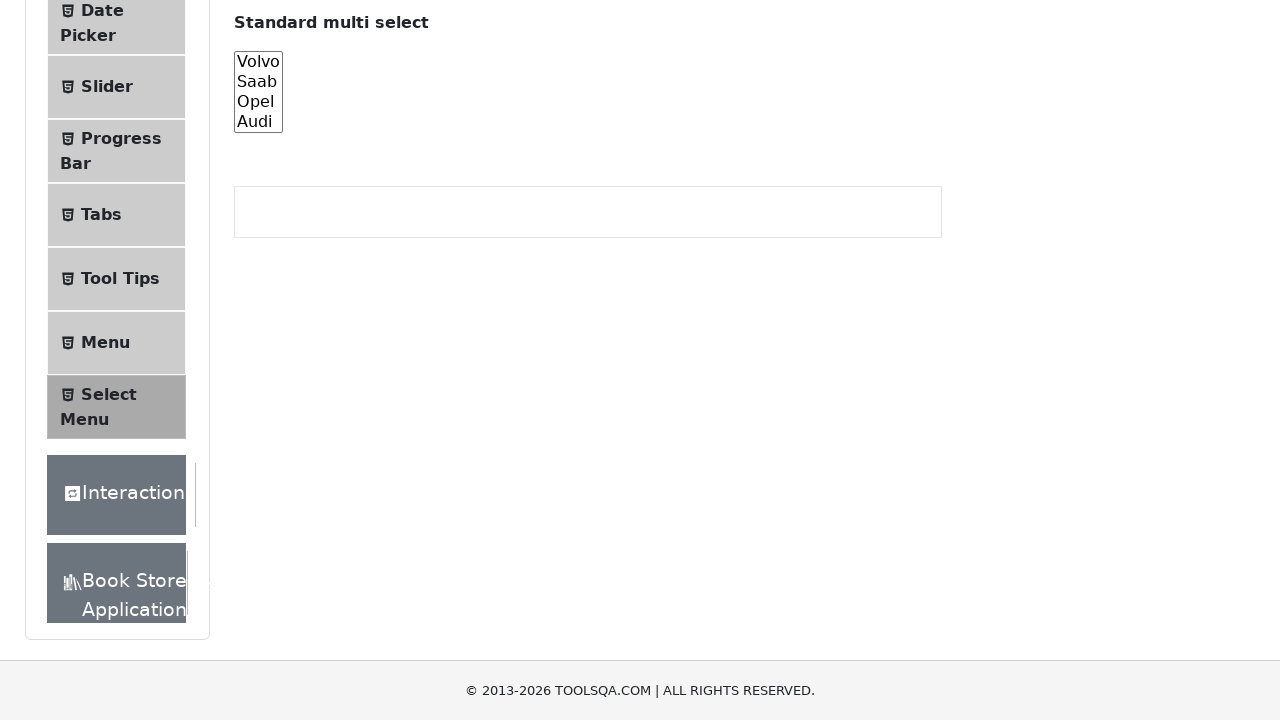

Selected 'Opel' by value on select#cars
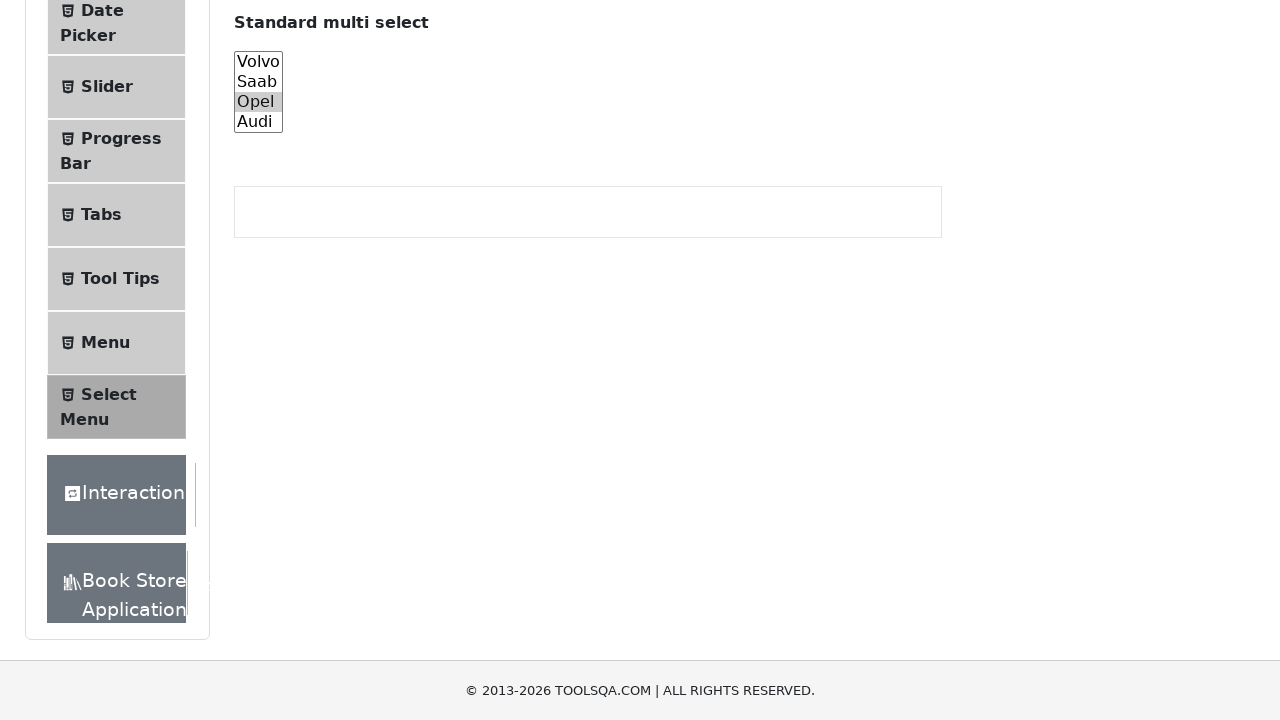

Selected 'Saab' by visible text on select#cars
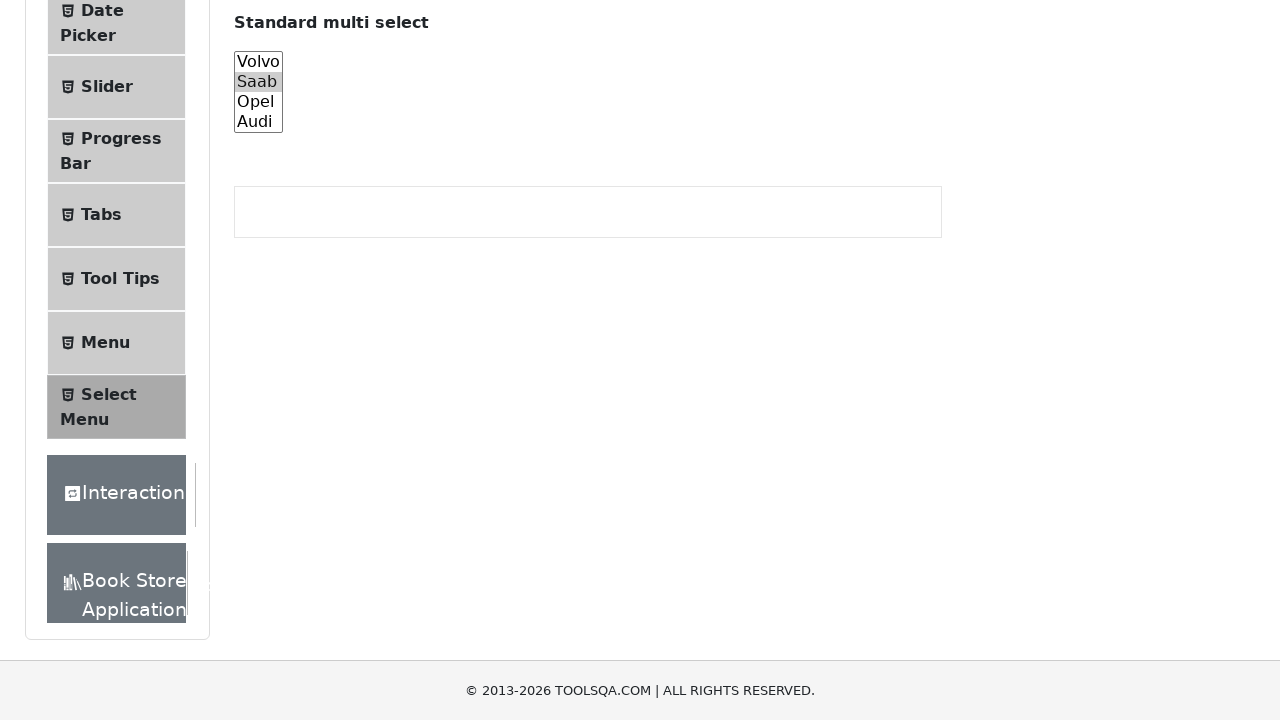

Selected 'Audi' by index 3 on select#cars
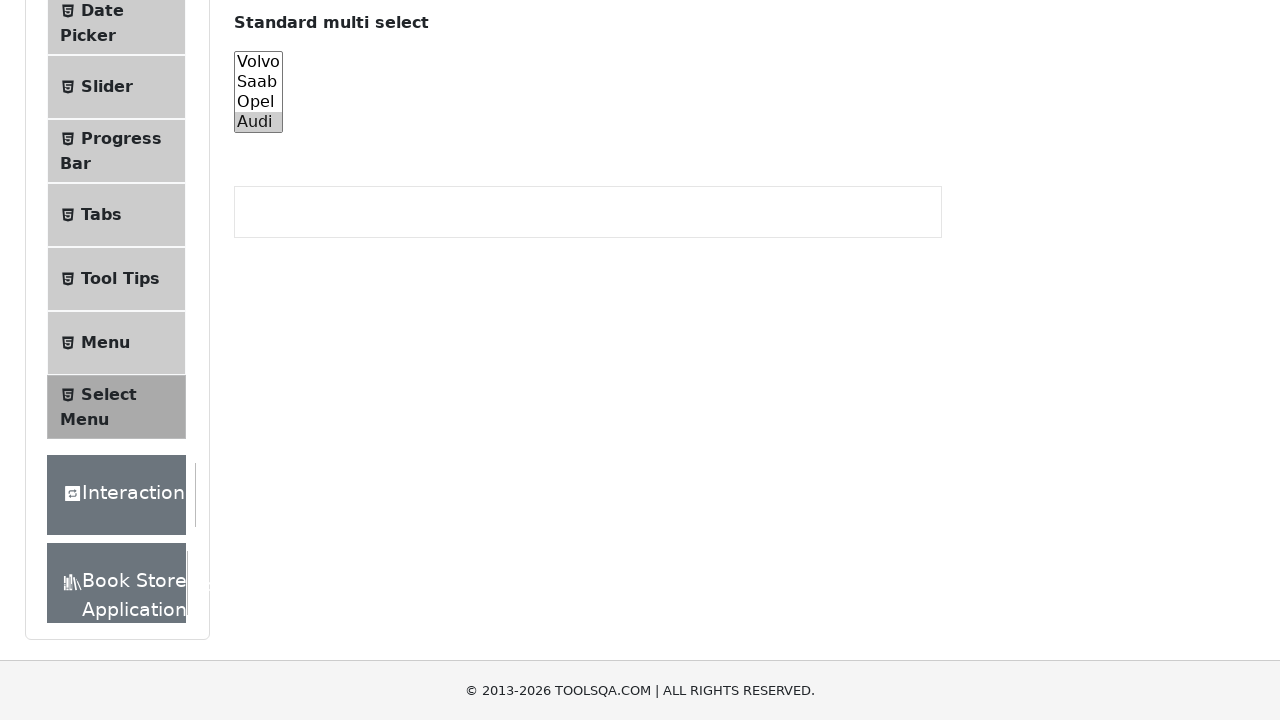

Deselected 'Opel' by value
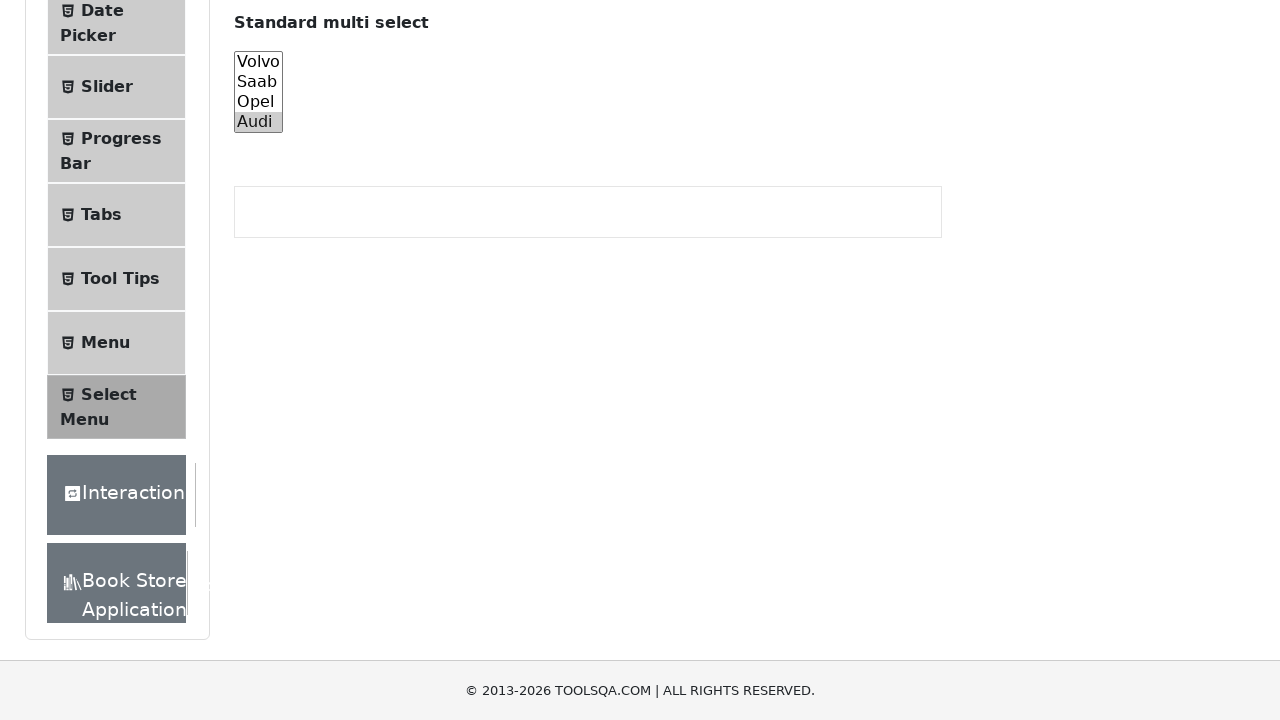

Deselected 'Audi' by visible text
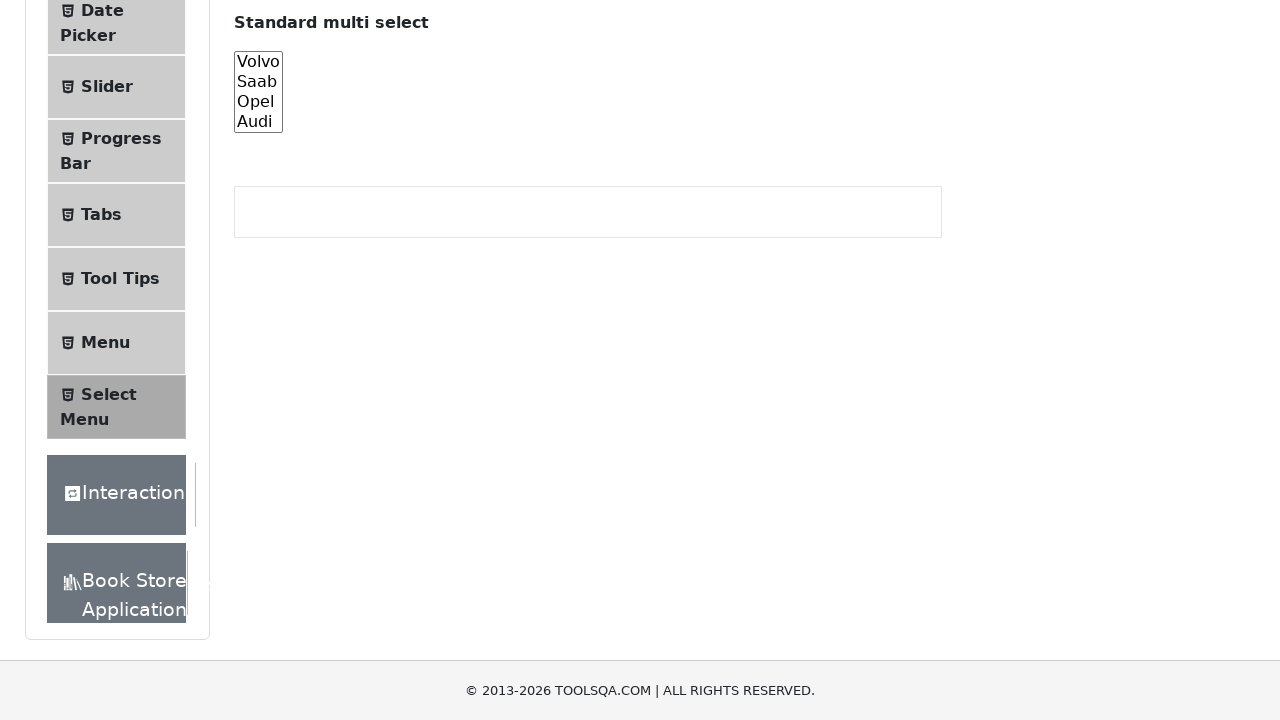

Deselected 'Saab' by visible text
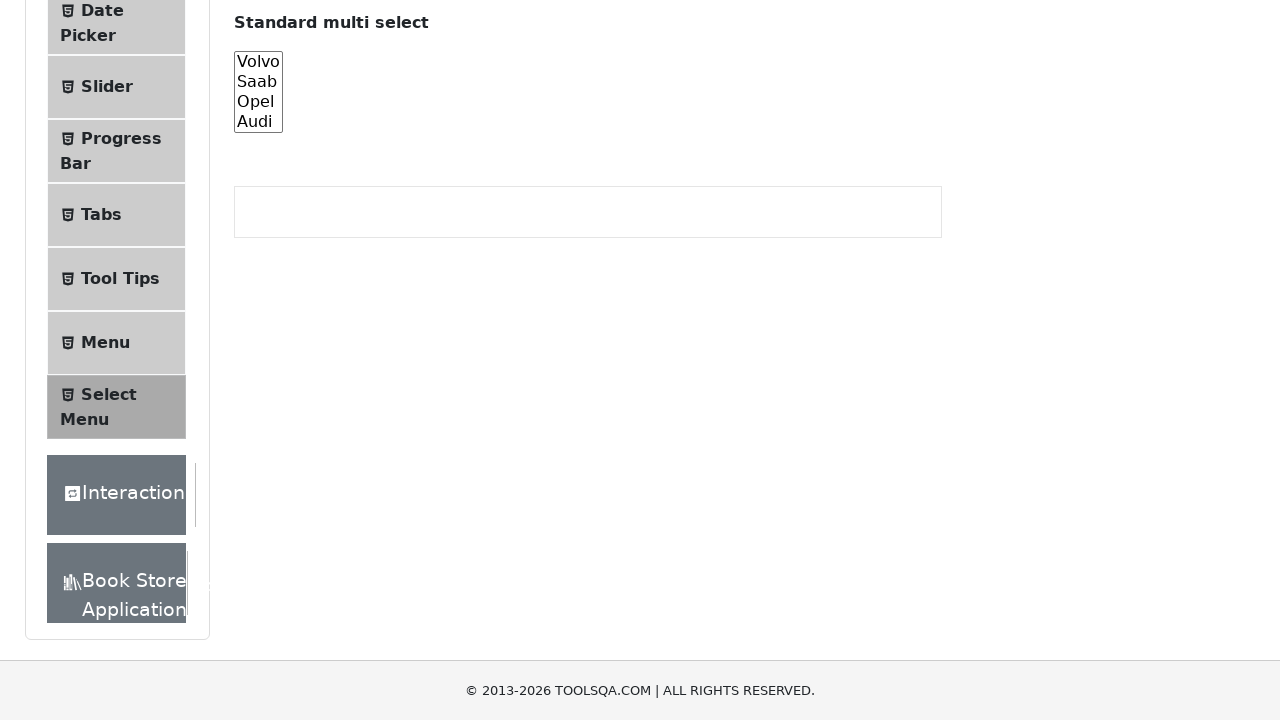

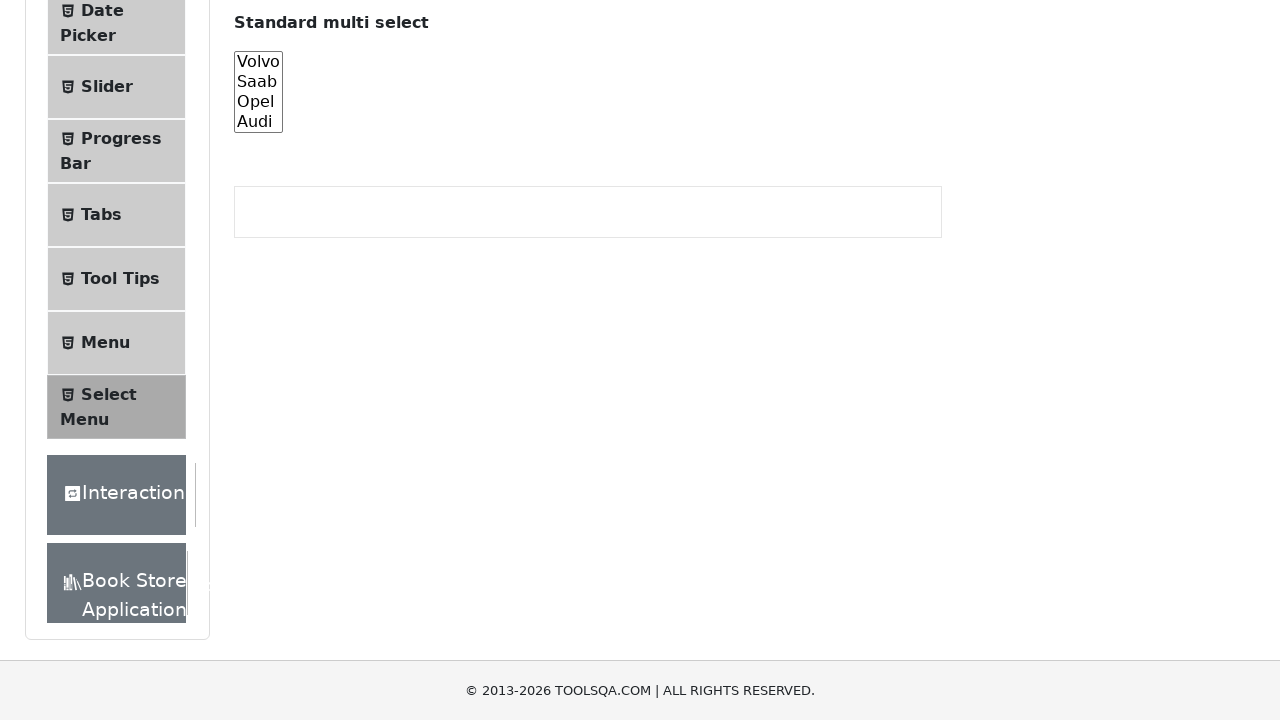